Tests alert handling functionality by filling a text field using relative locators and clicking confirm button to trigger an alert

Starting URL: https://rahulshettyacademy.com/AutomationPractice/

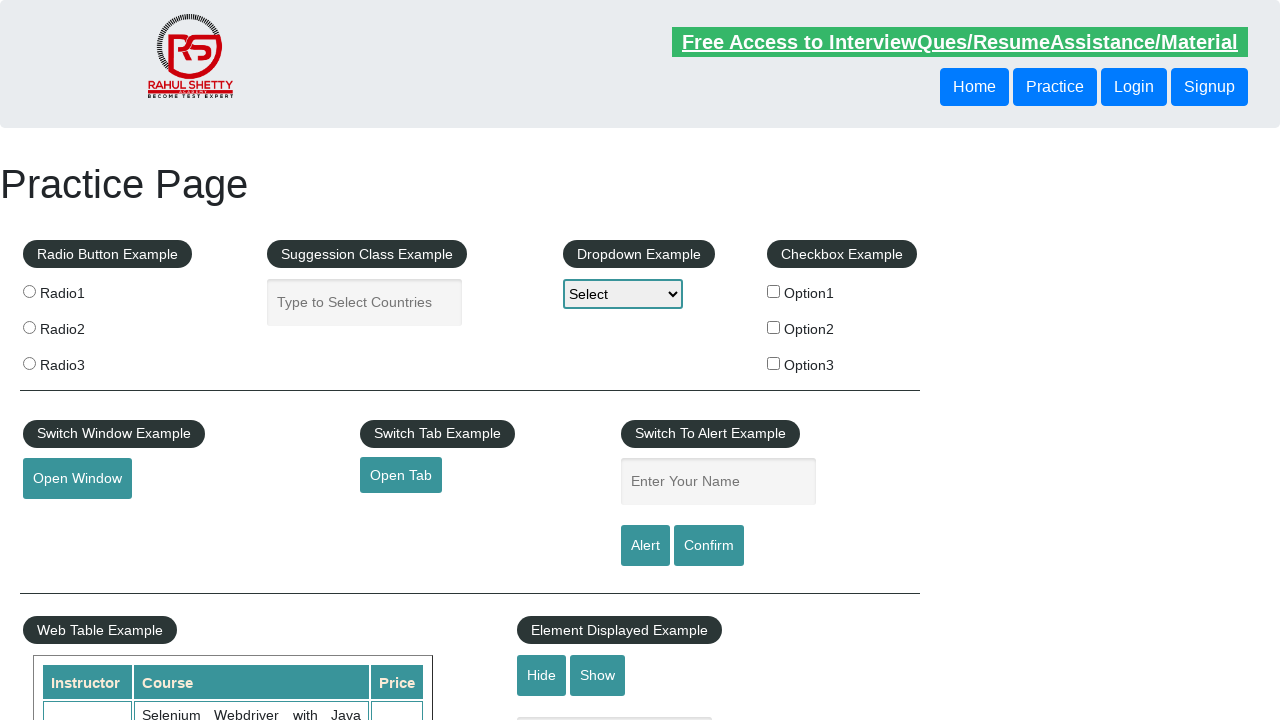

Located alert button as reference point
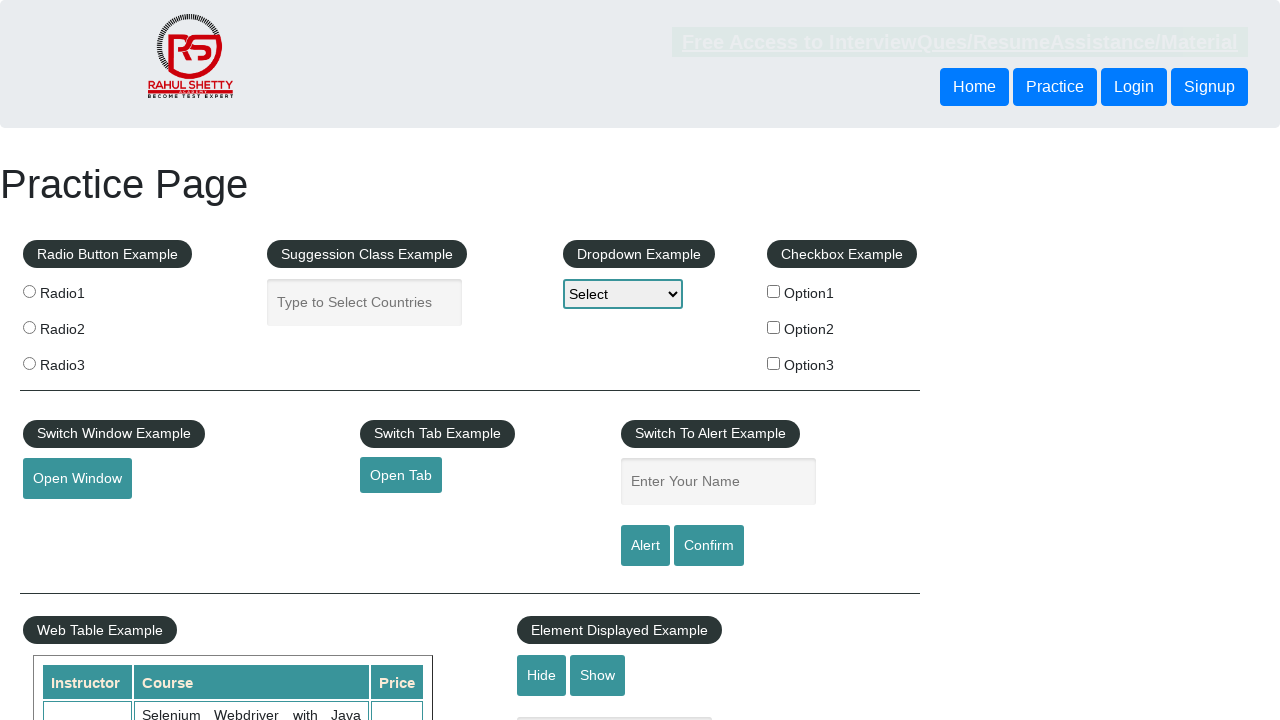

Filled name field with 'abhay' on #name
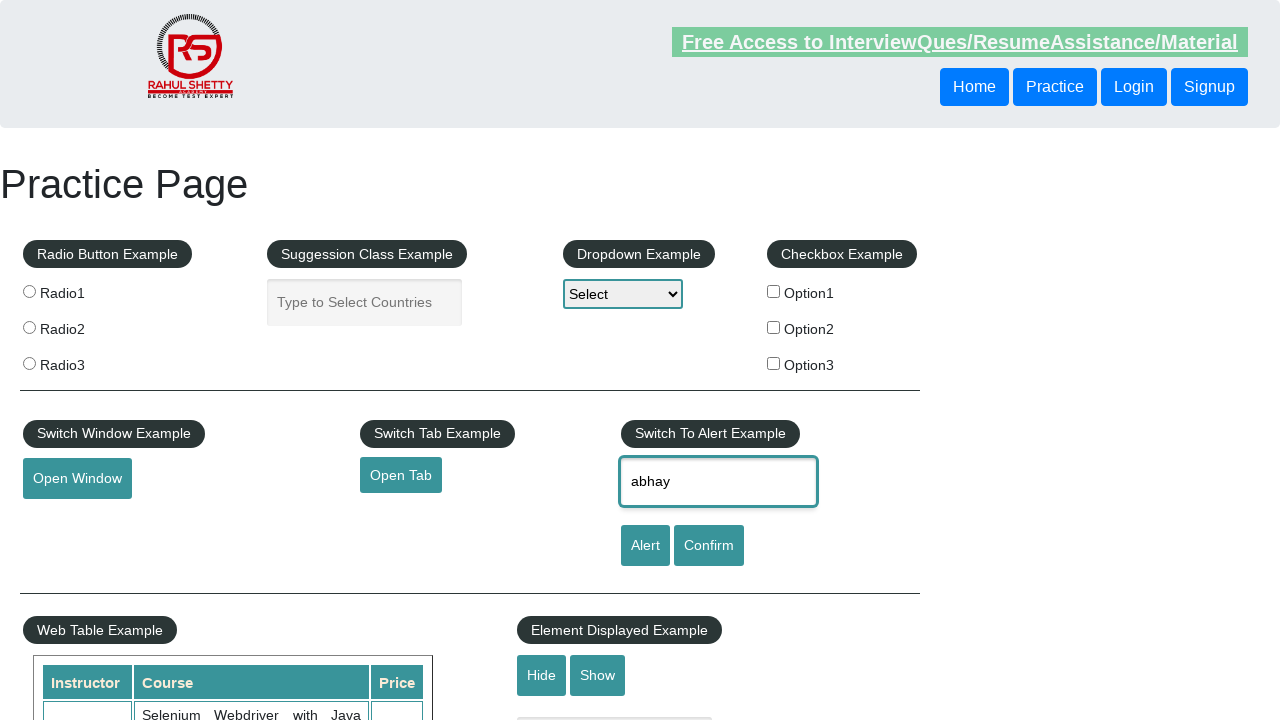

Clicked confirm button to trigger alert at (709, 546) on #confirmbtn
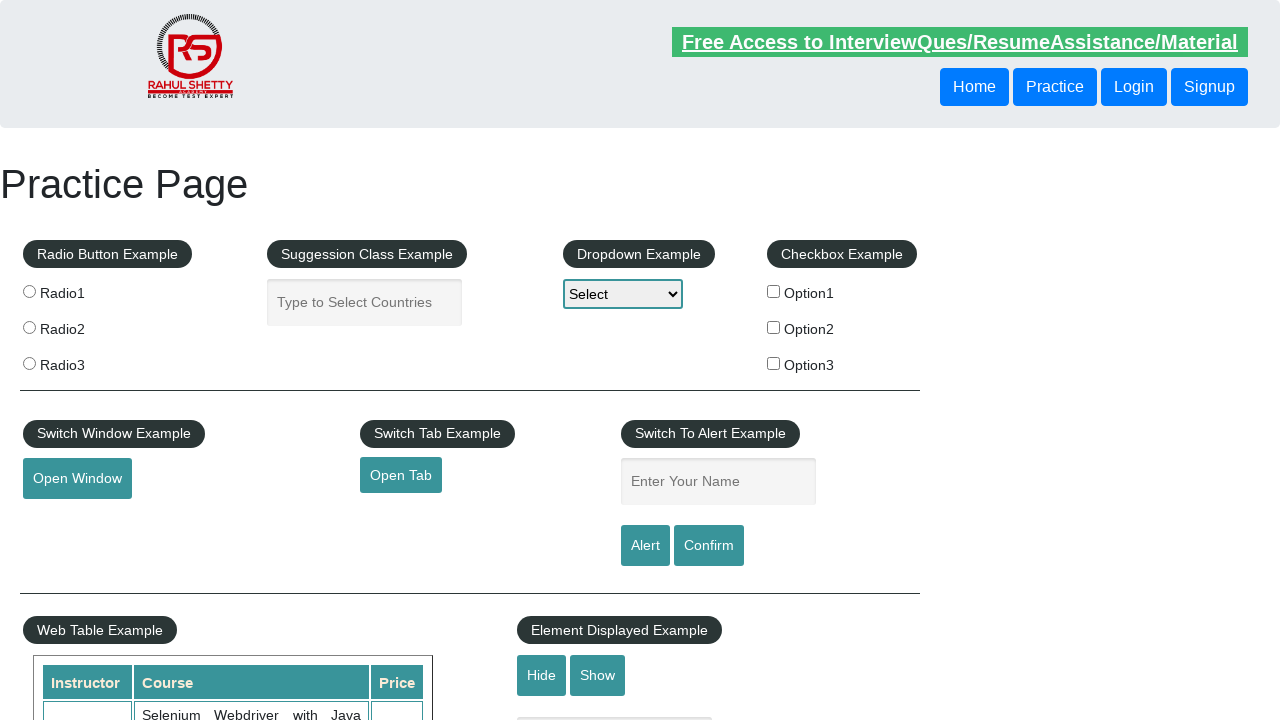

Alert dialog accepted
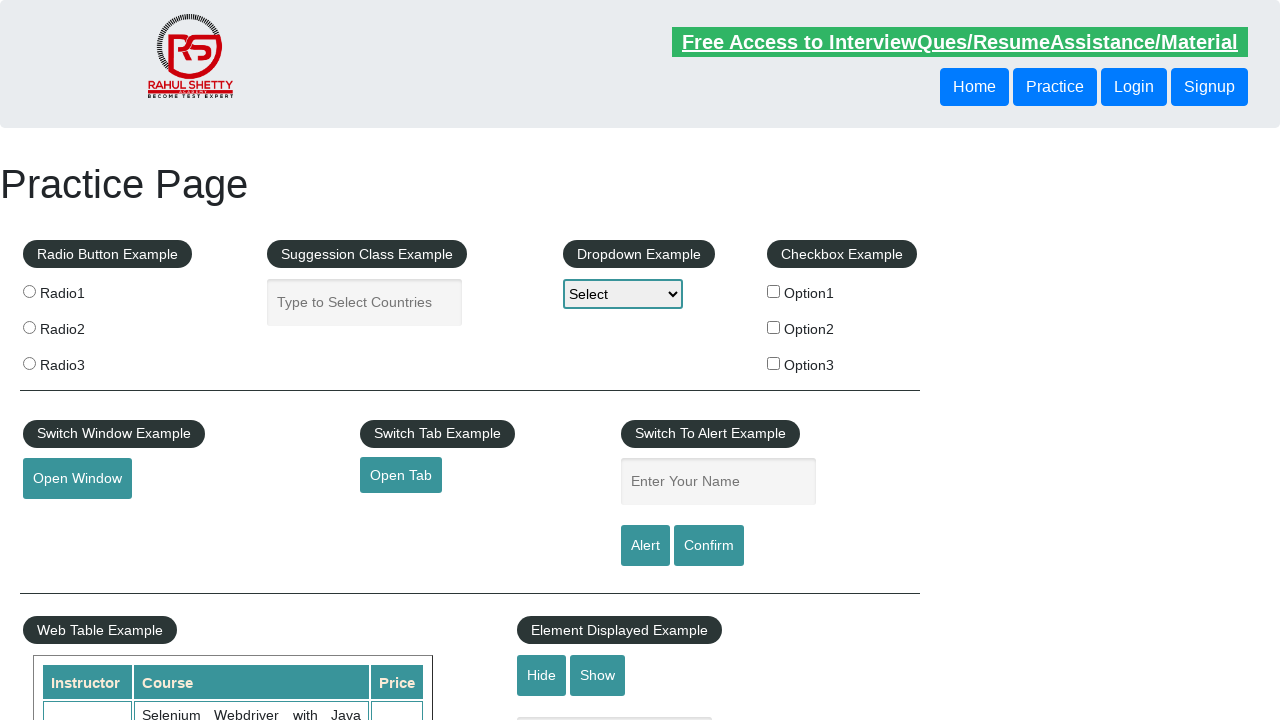

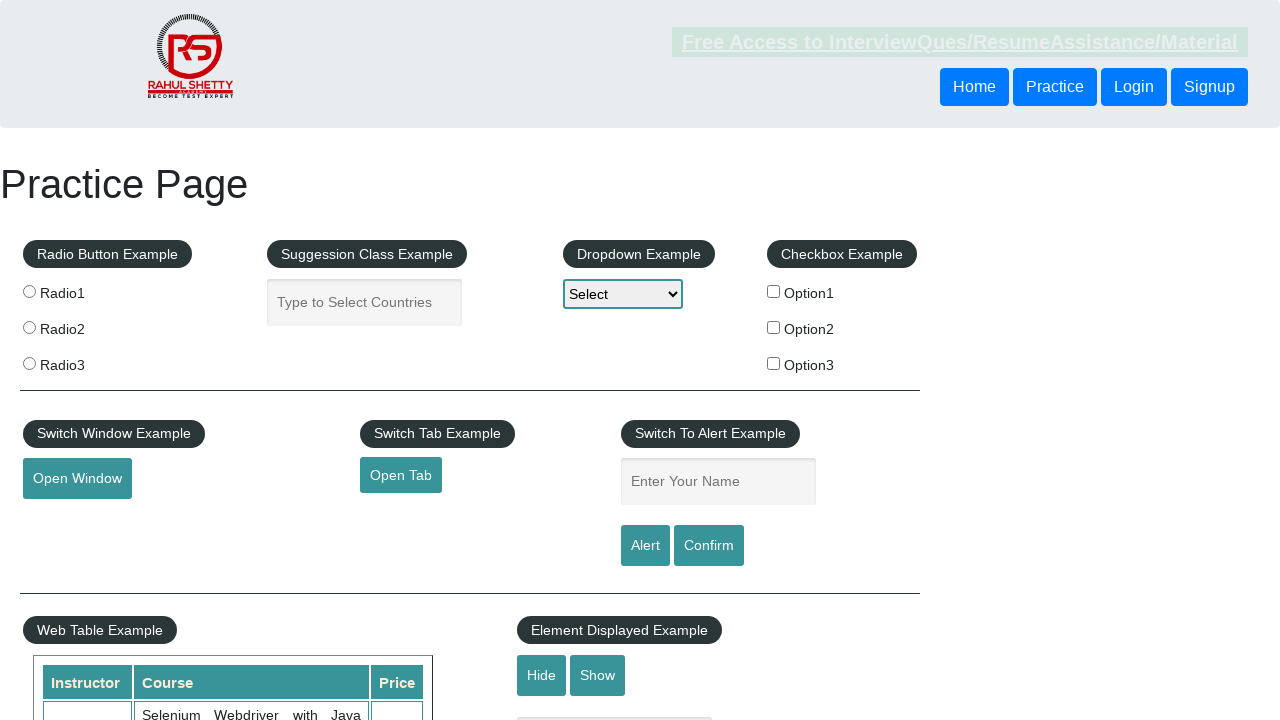